Tests a registration form by filling in personal information fields, selecting gender radio button, toggling checkboxes, and selecting options from skills dropdown

Starting URL: https://demo.automationtesting.in/Register.html

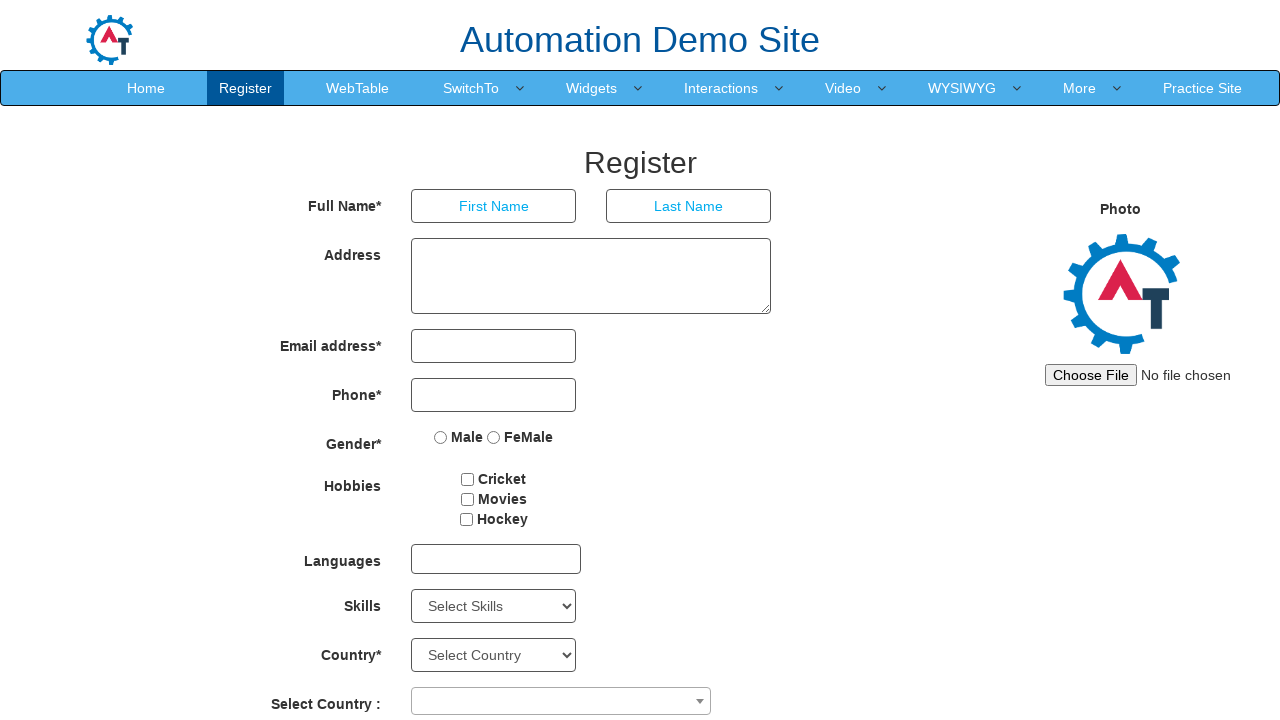

Registration form loaded - First Name field is visible
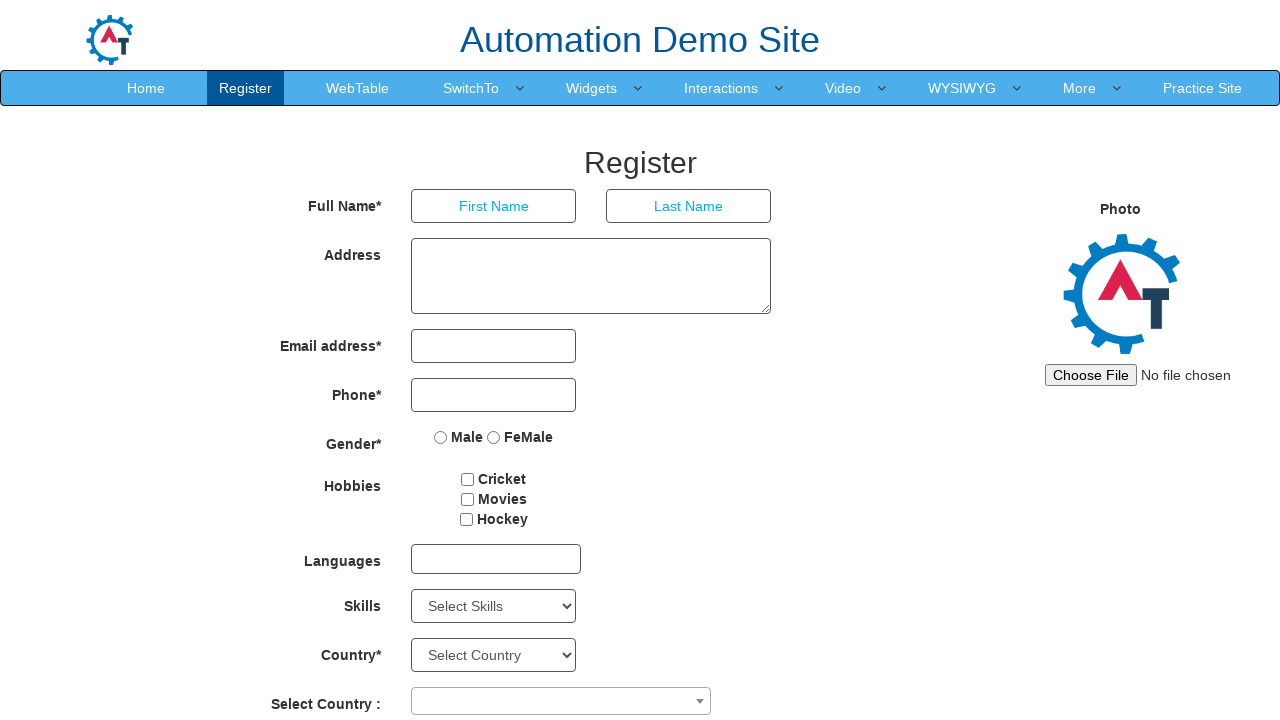

Filled First Name field with 'Lochani' on xpath=//input[@placeholder='First Name']
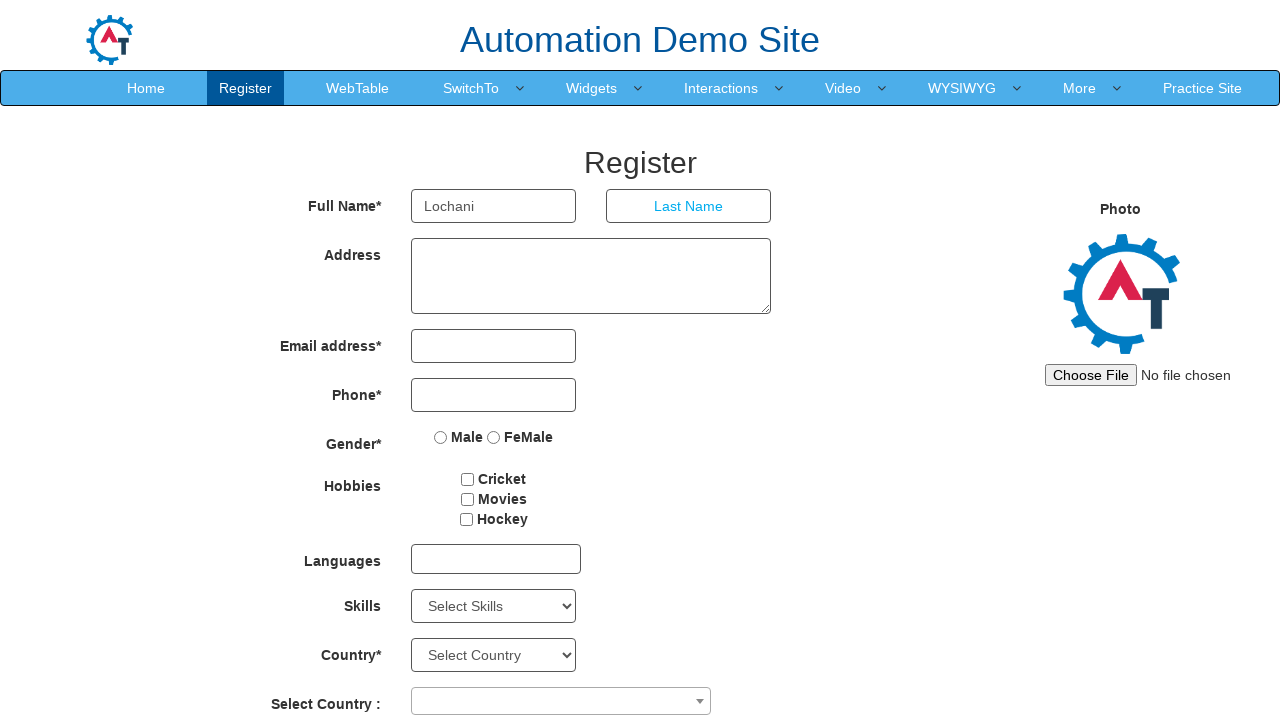

Filled Last Name field with 'Vilehya' on xpath=//input[@placeholder='Last Name']
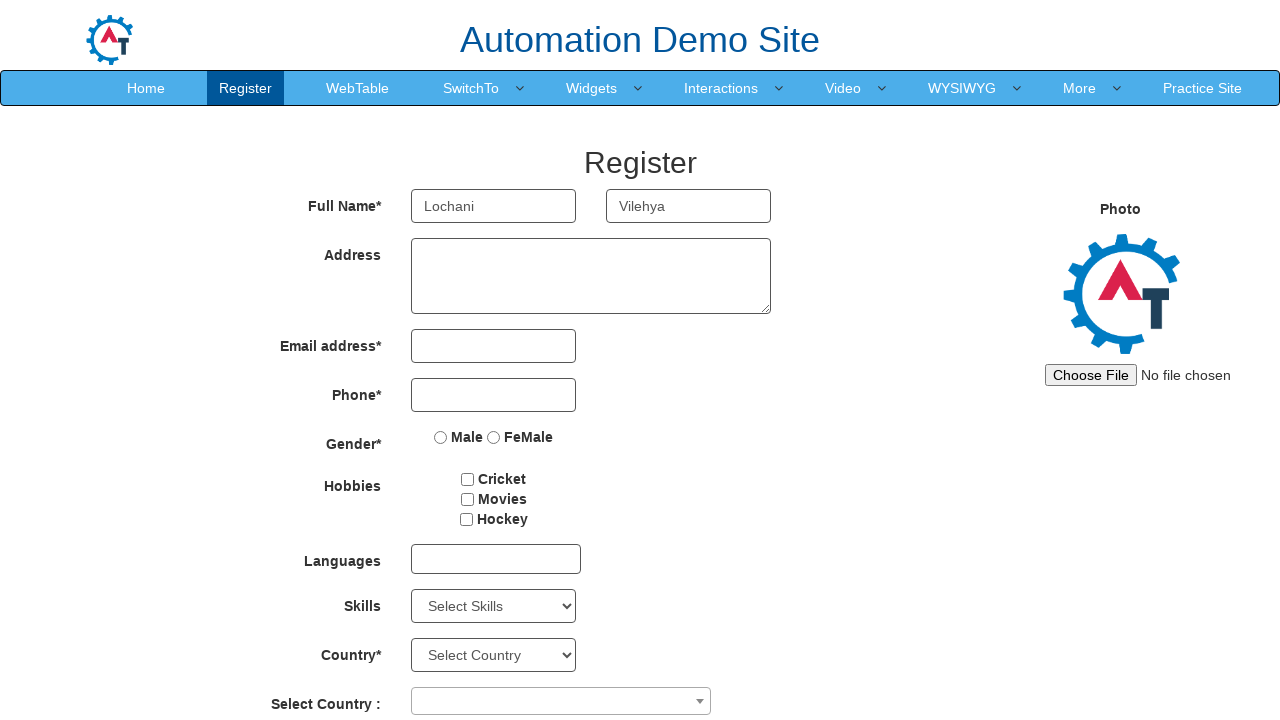

Filled Email field with 'lochu5vilehya@gmail.com' on xpath=//input[@type='email']
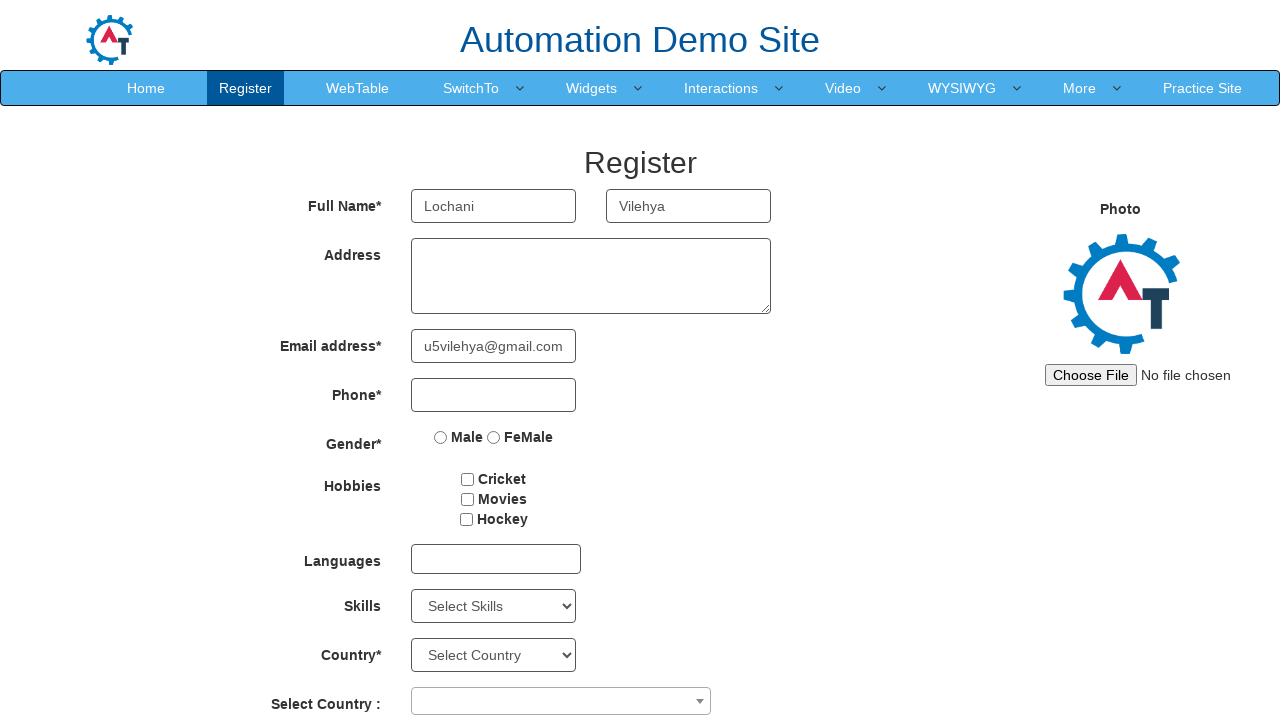

Filled Phone Number field with '8341130962' on xpath=//input[@type='tel']
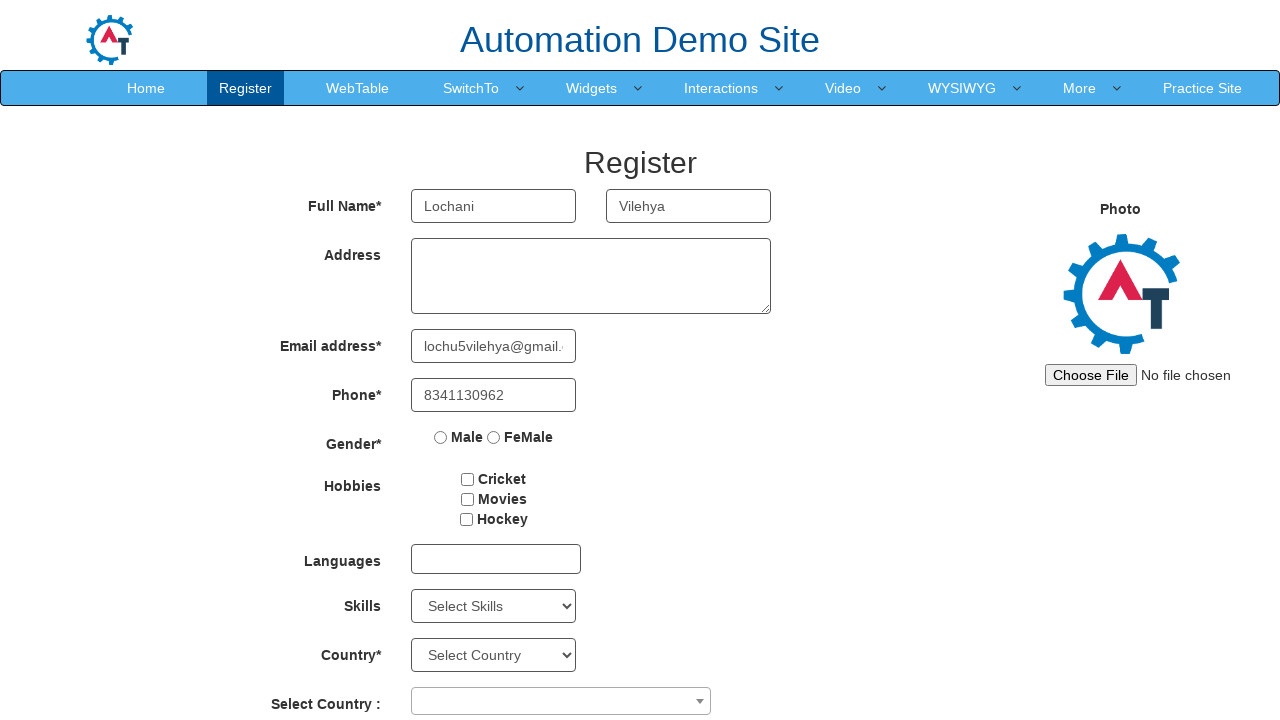

Selected Female gender radio button at (494, 437) on input[value='FeMale']
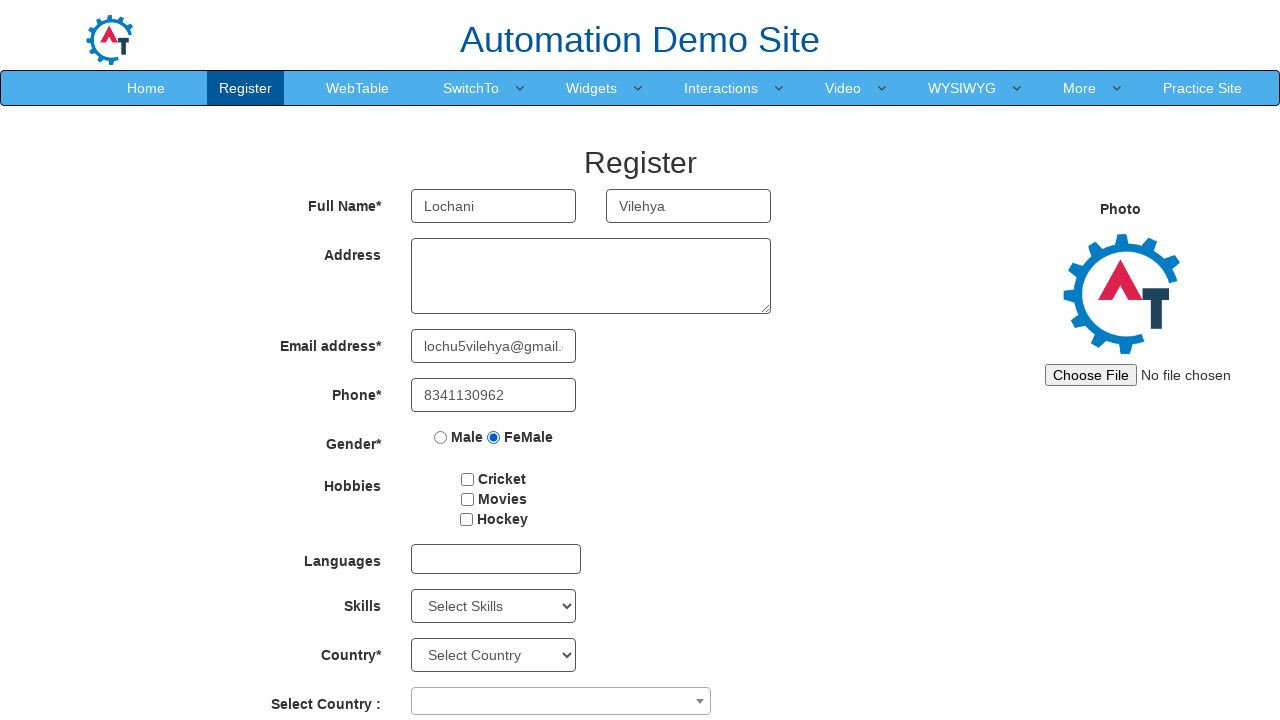

Checked checkbox3 at (466, 519) on #checkbox3
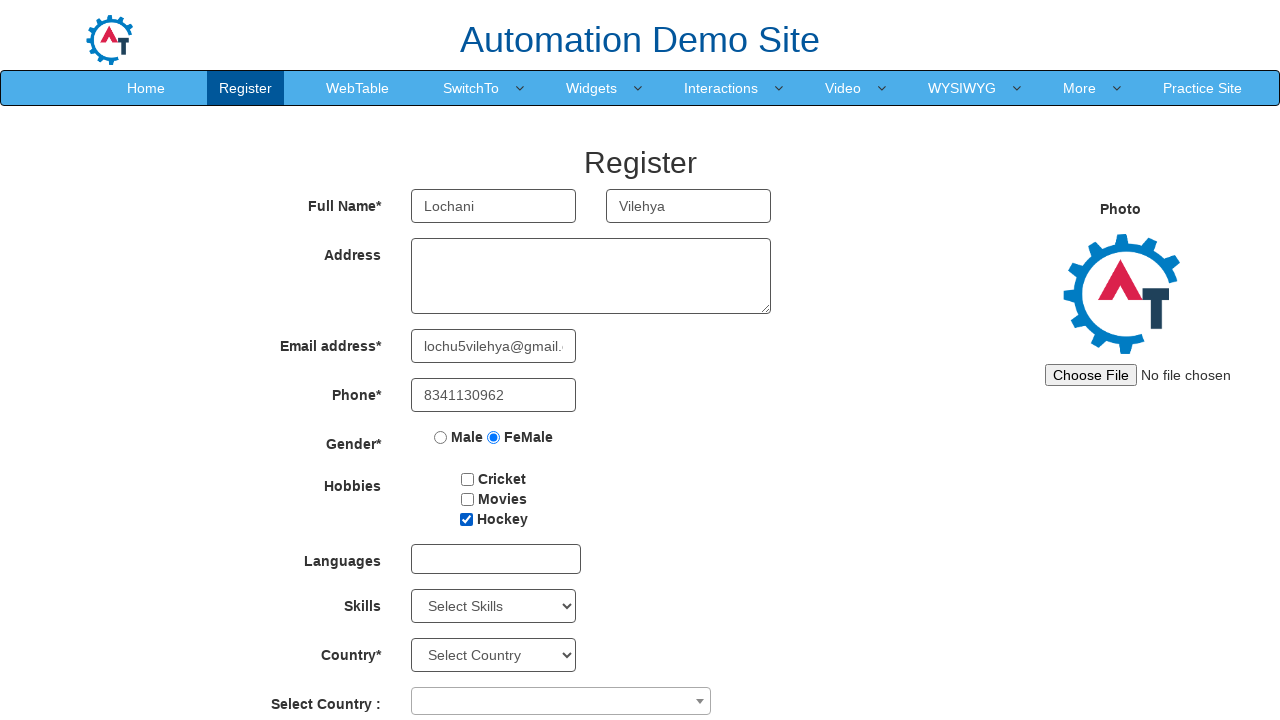

Checked checkbox1 at (468, 479) on #checkbox1
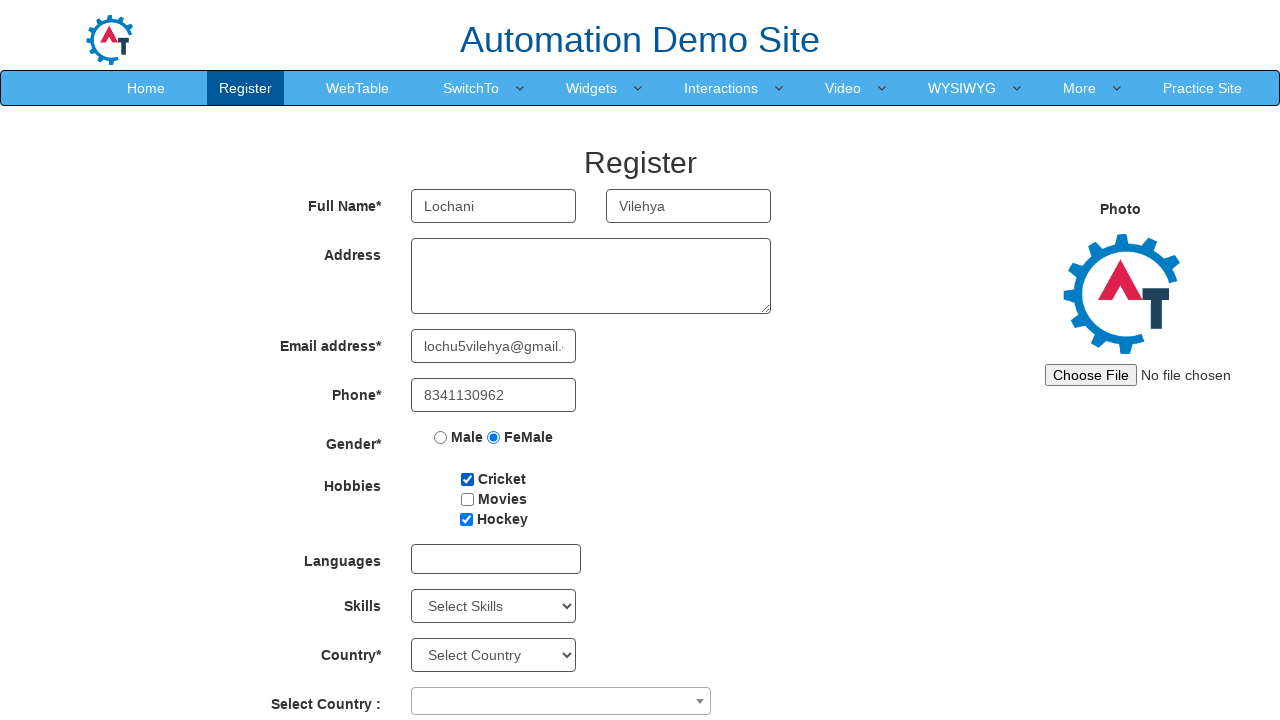

Unchecked checkbox3 at (466, 519) on #checkbox3
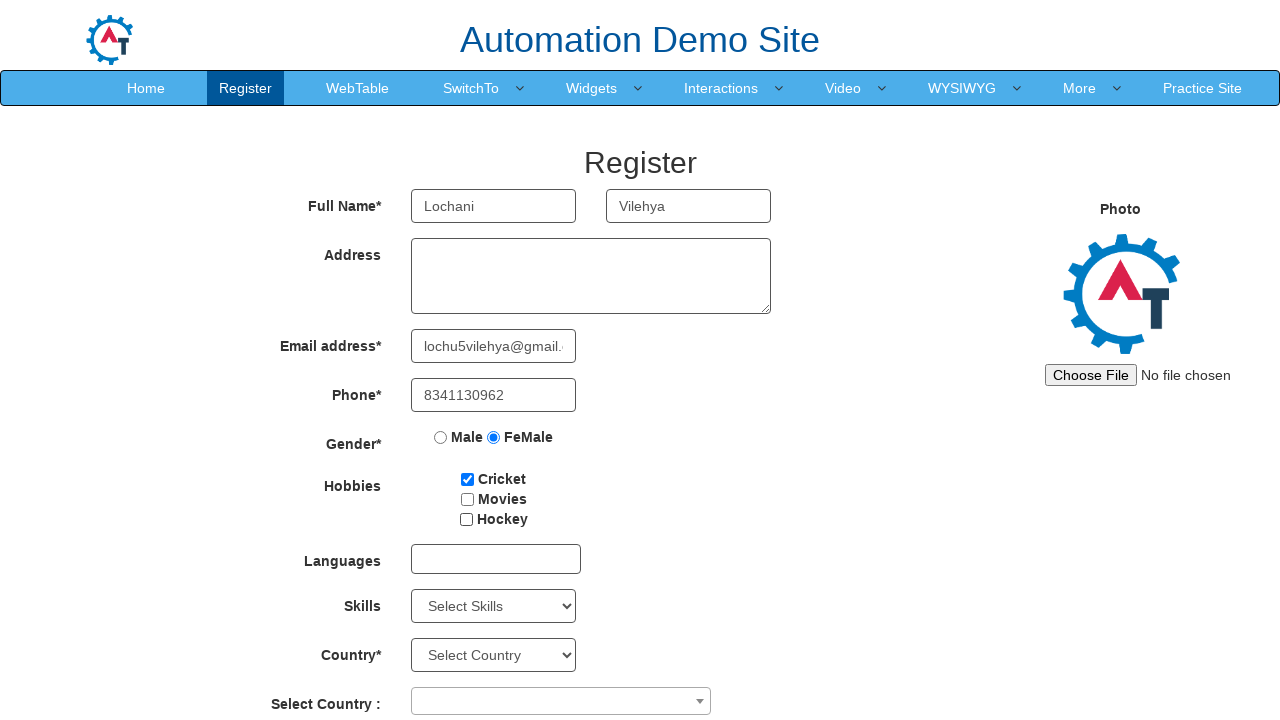

Selected 'Adobe InDesign' from Skills dropdown on select#Skills
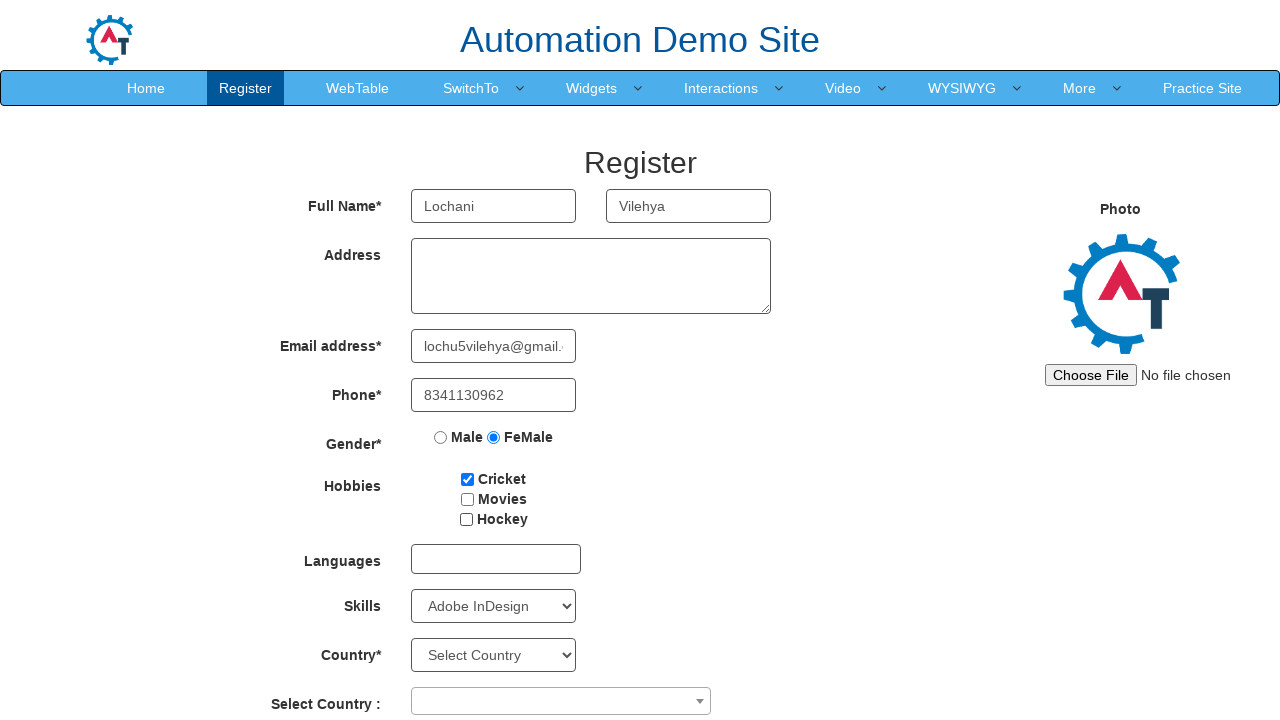

Selected option at index 15 from Skills dropdown on select#Skills
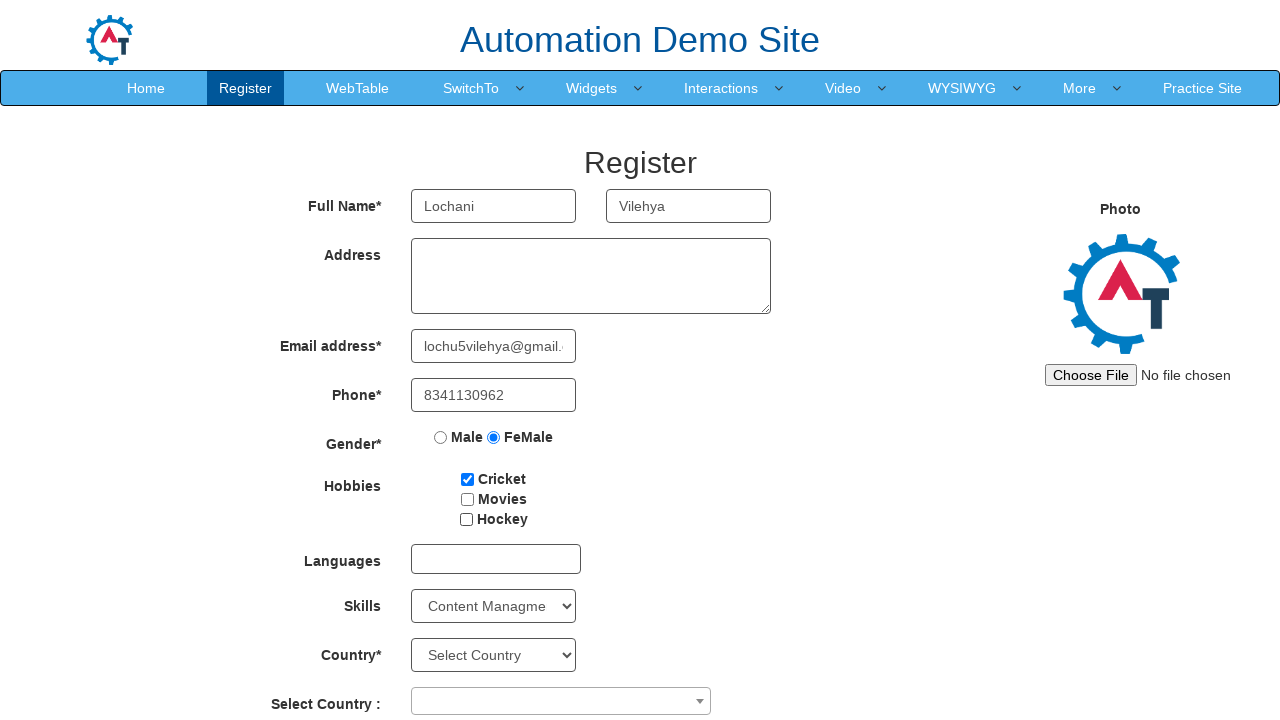

Selected 'HTML' from Skills dropdown on select#Skills
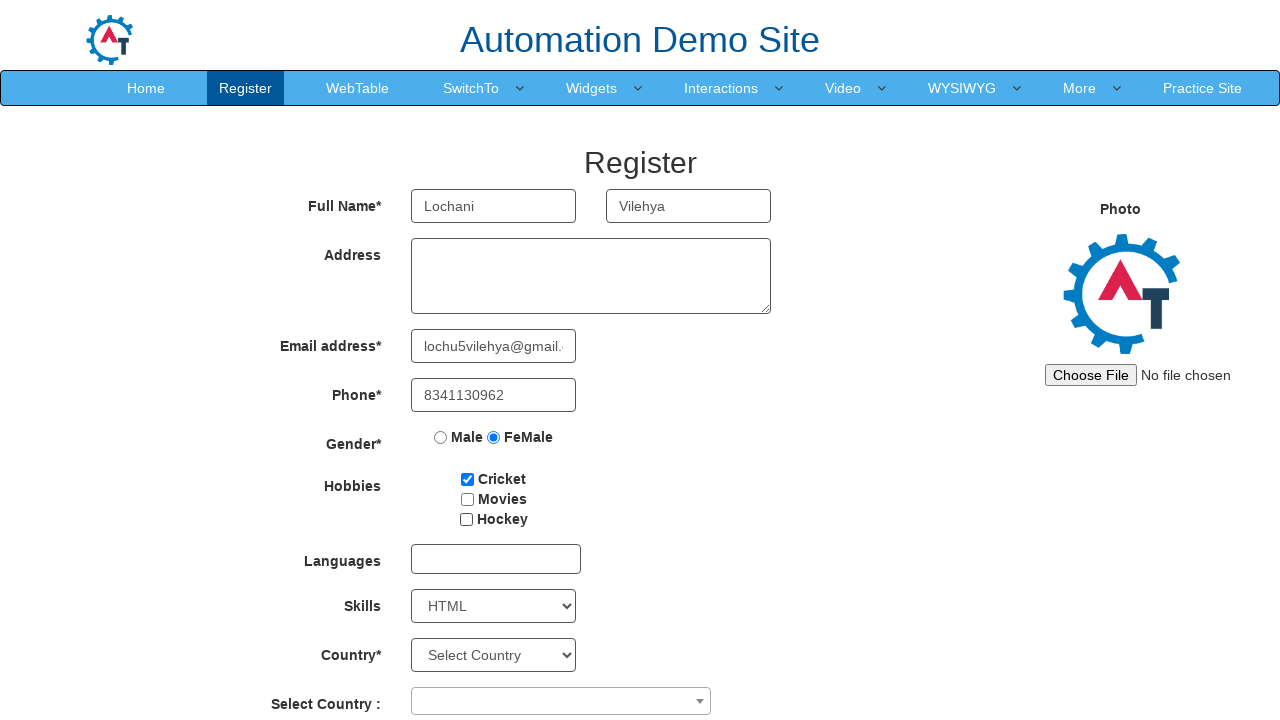

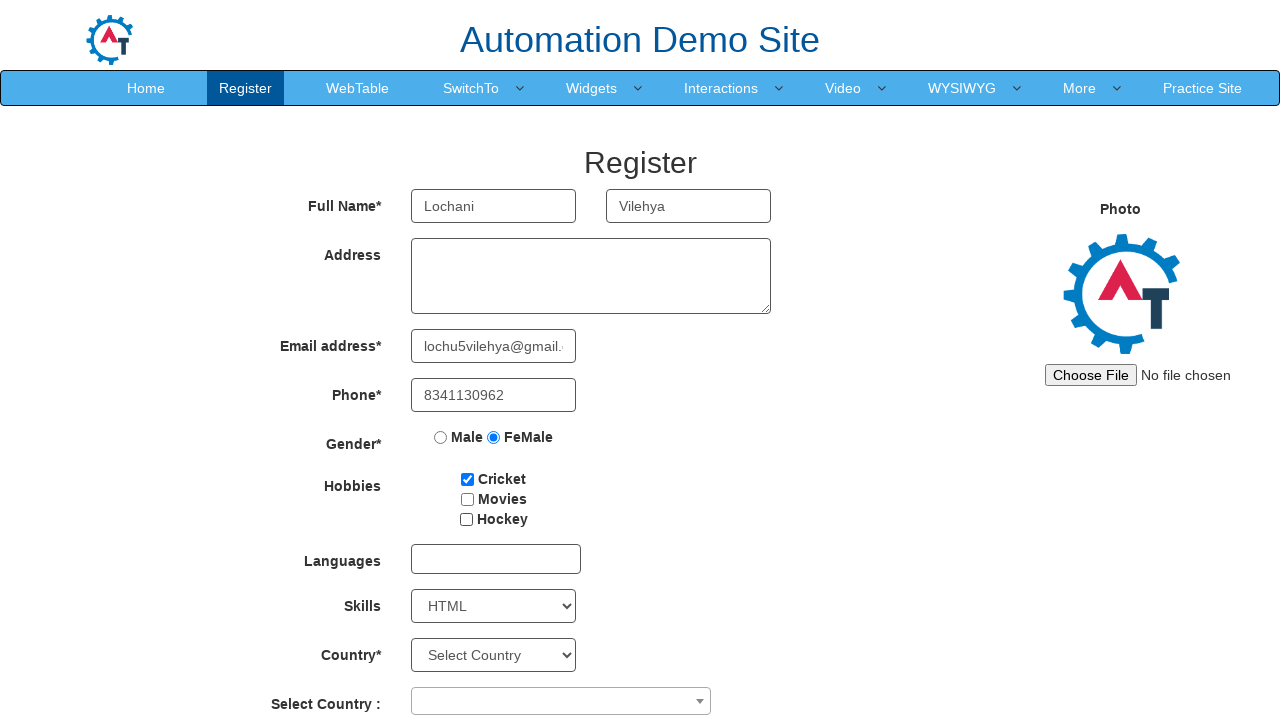